Tests that clicking Clear completed removes completed items from the list

Starting URL: https://demo.playwright.dev/todomvc

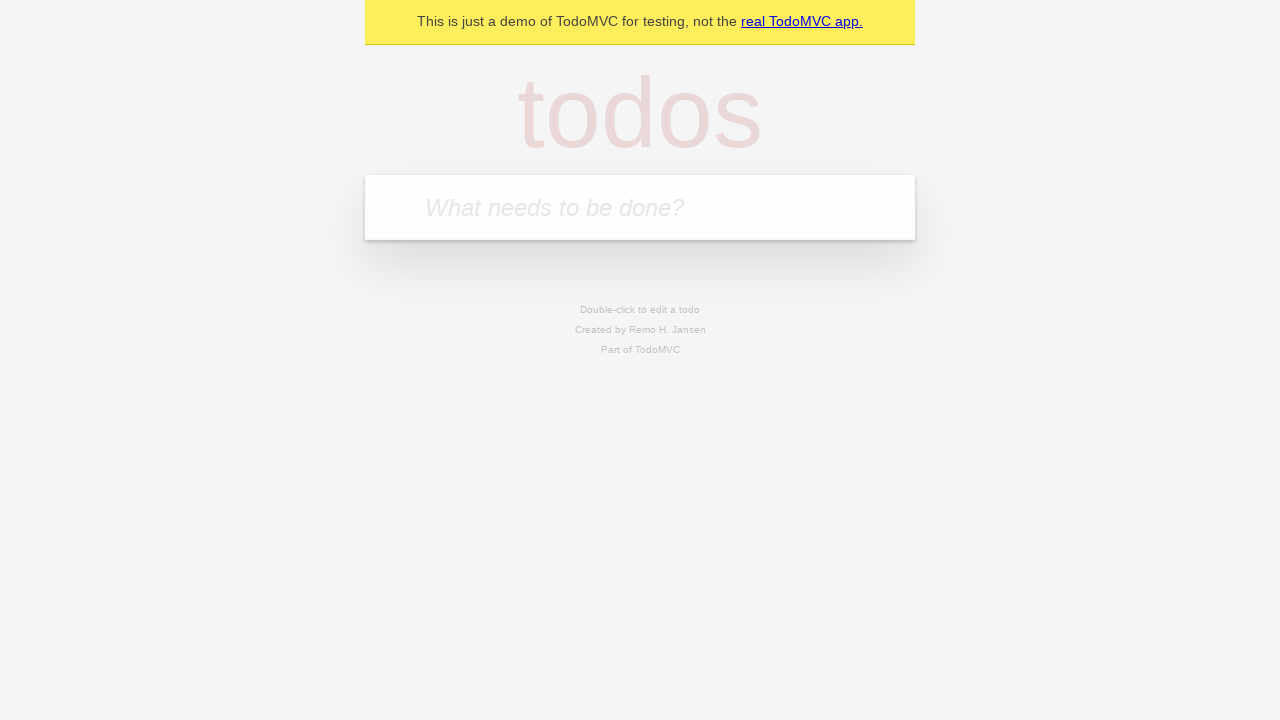

Filled new todo field with 'buy some cheese' on internal:attr=[placeholder="What needs to be done?"i]
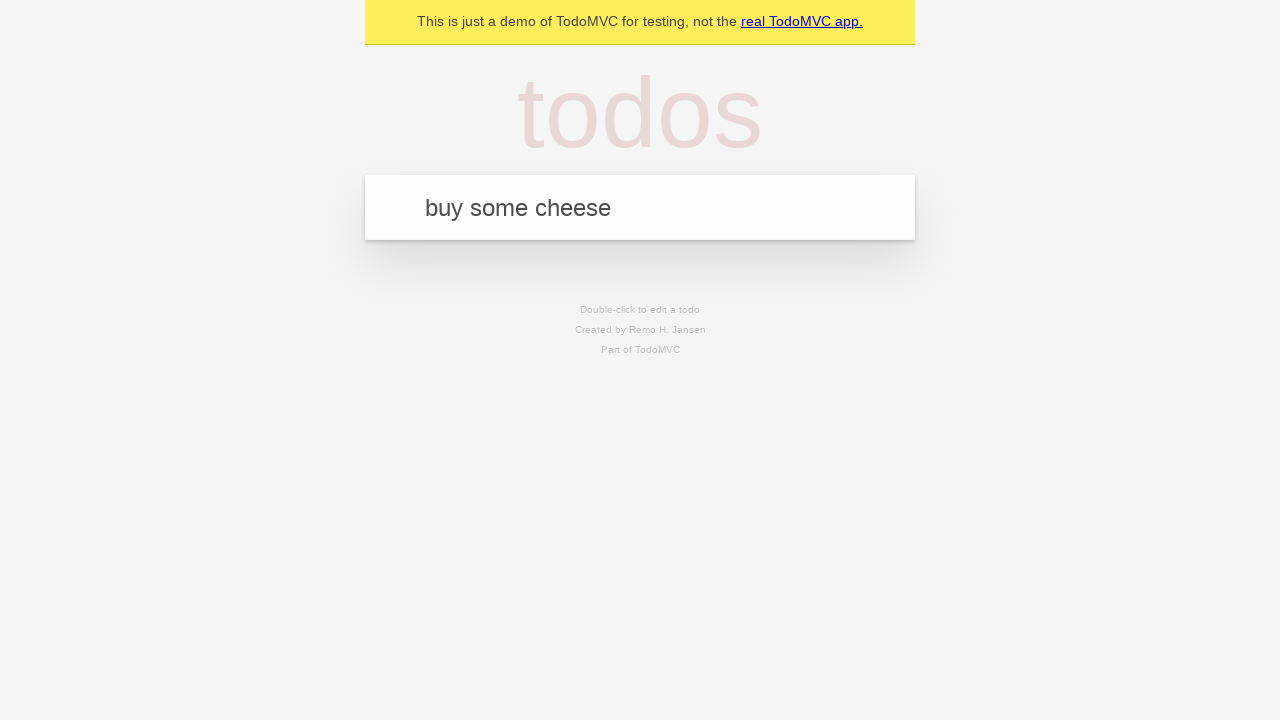

Pressed Enter to create todo 'buy some cheese' on internal:attr=[placeholder="What needs to be done?"i]
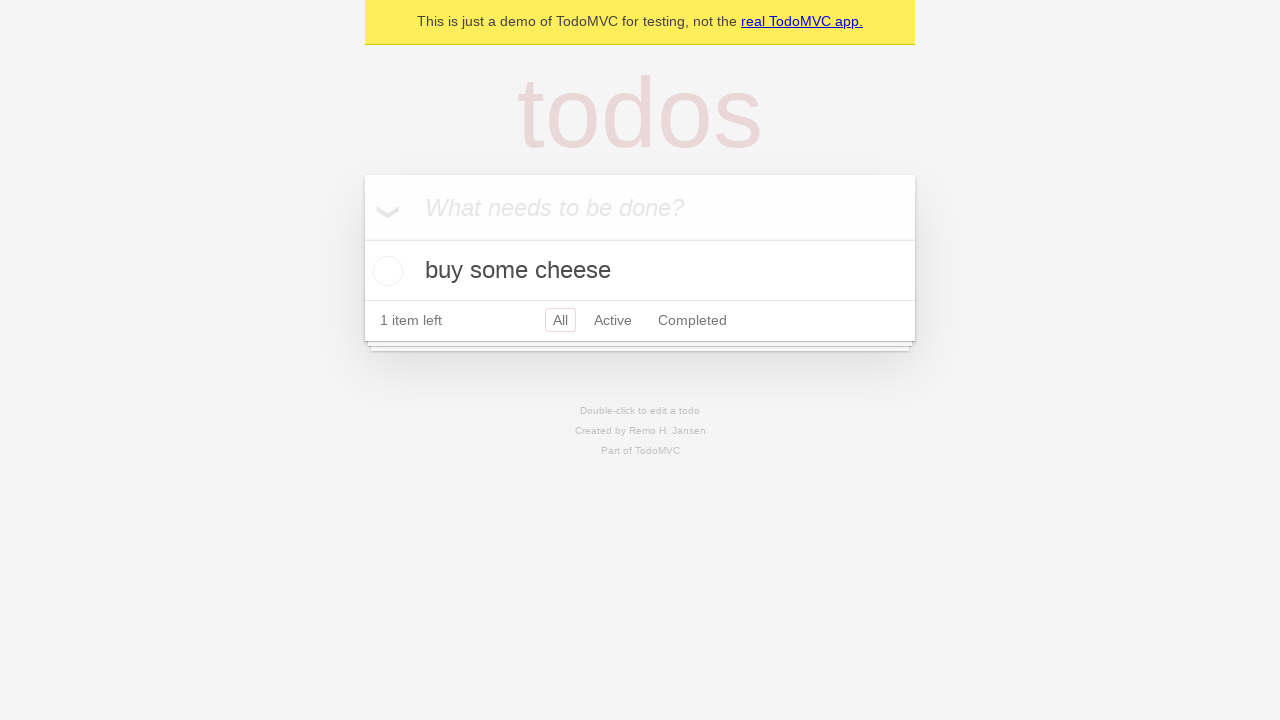

Filled new todo field with 'feed the cat' on internal:attr=[placeholder="What needs to be done?"i]
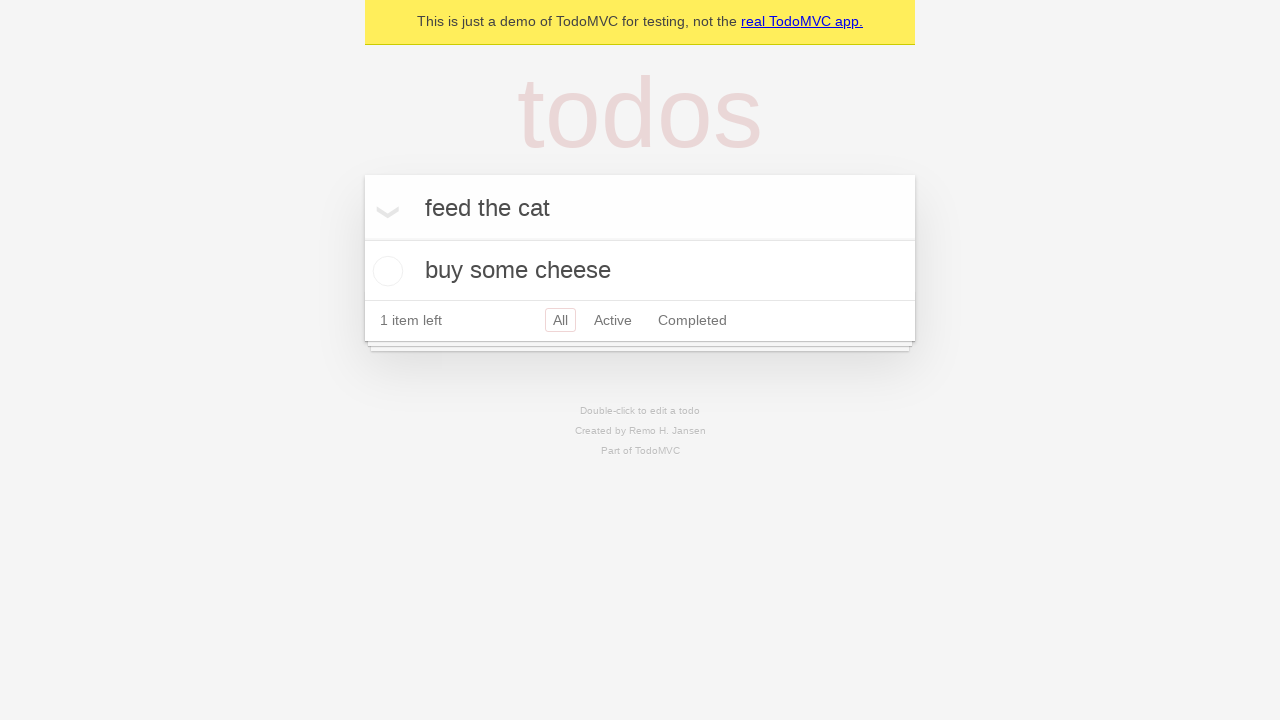

Pressed Enter to create todo 'feed the cat' on internal:attr=[placeholder="What needs to be done?"i]
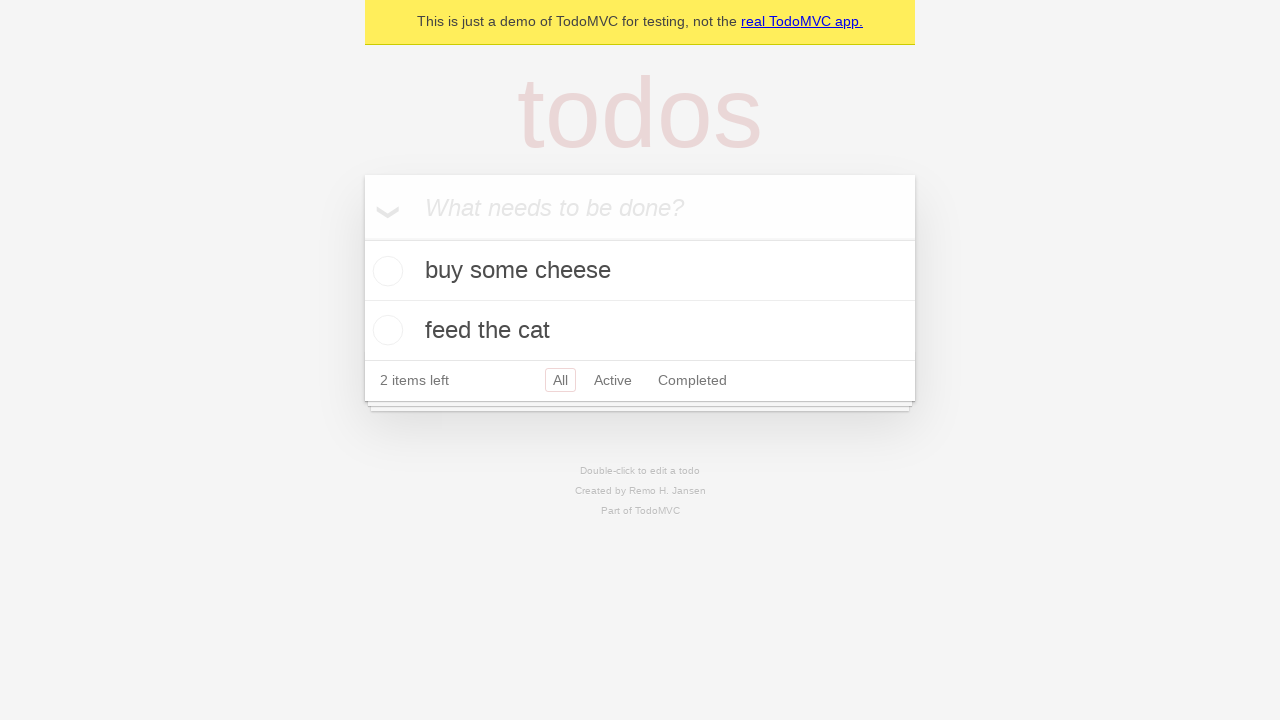

Filled new todo field with 'book a doctors appointment' on internal:attr=[placeholder="What needs to be done?"i]
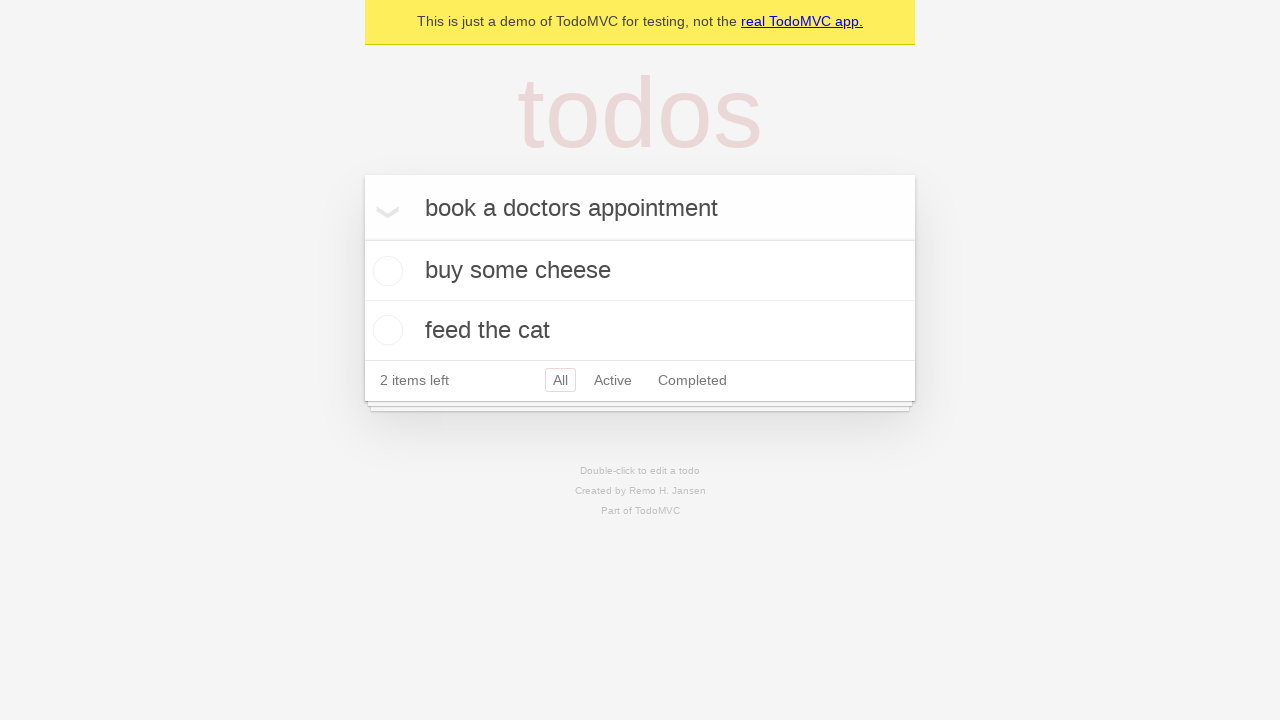

Pressed Enter to create todo 'book a doctors appointment' on internal:attr=[placeholder="What needs to be done?"i]
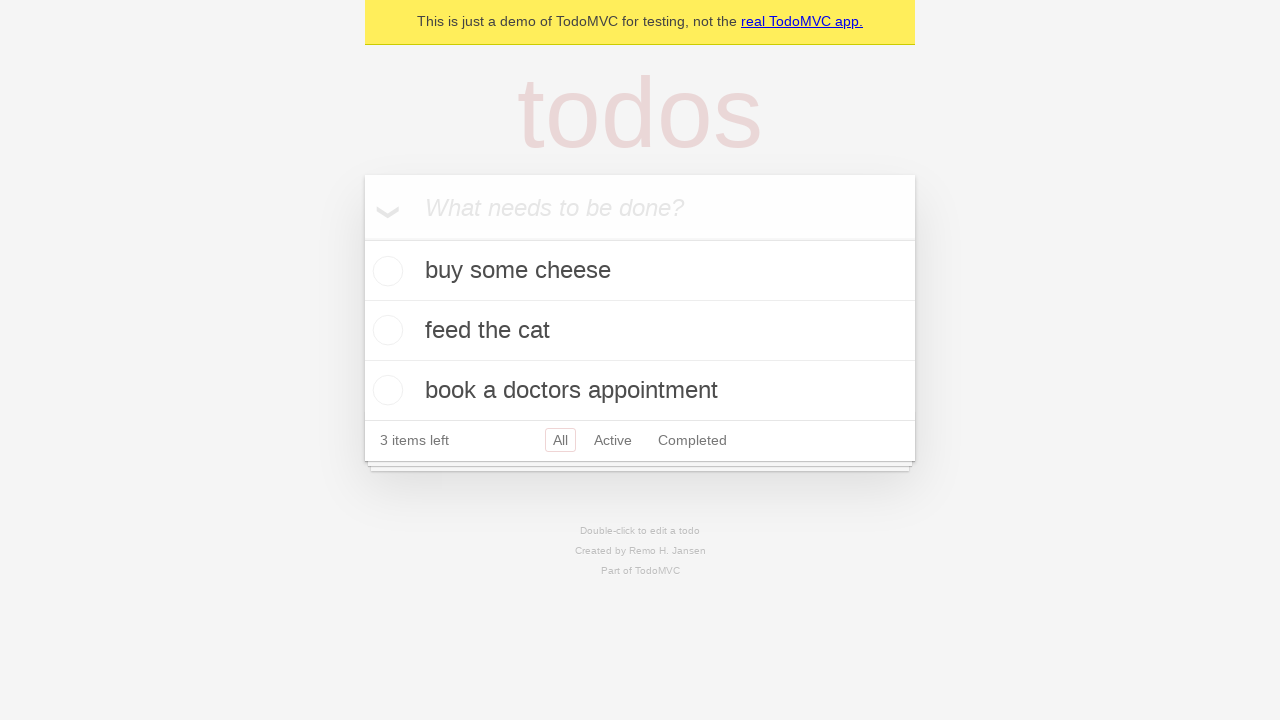

All 3 todos have been created successfully
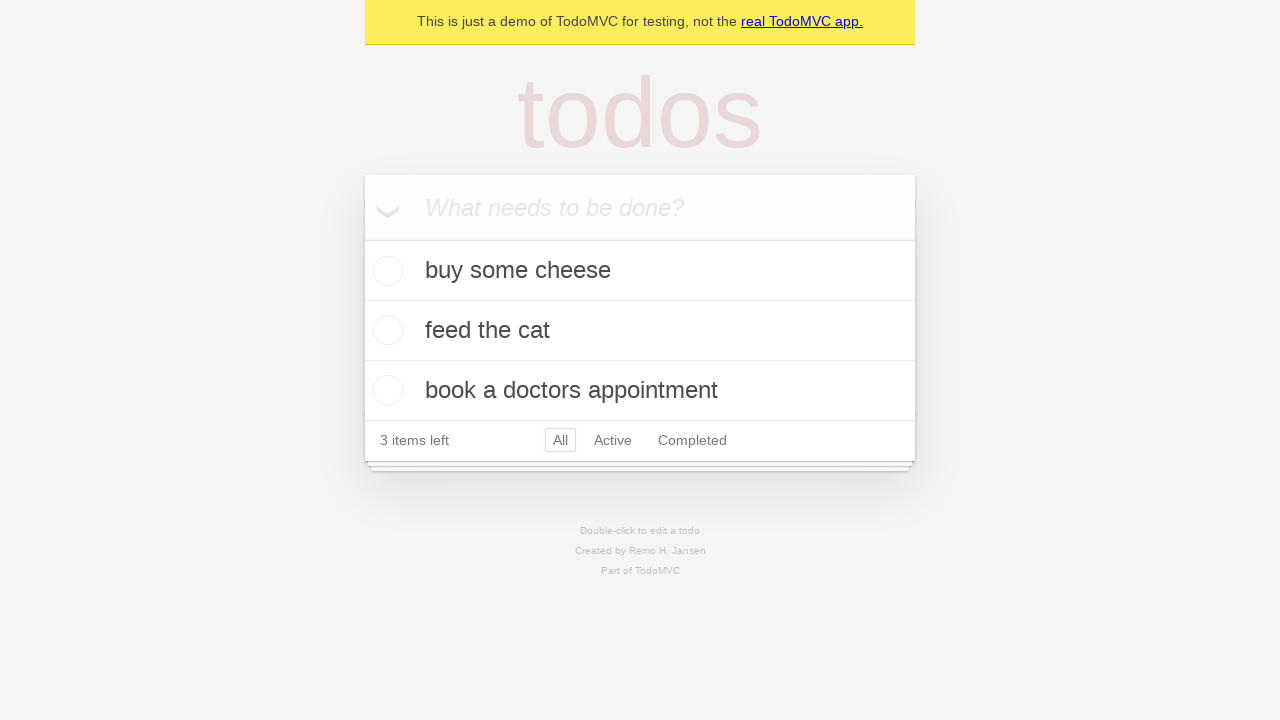

Marked second todo item as completed at (385, 330) on internal:testid=[data-testid="todo-item"s] >> nth=1 >> internal:role=checkbox
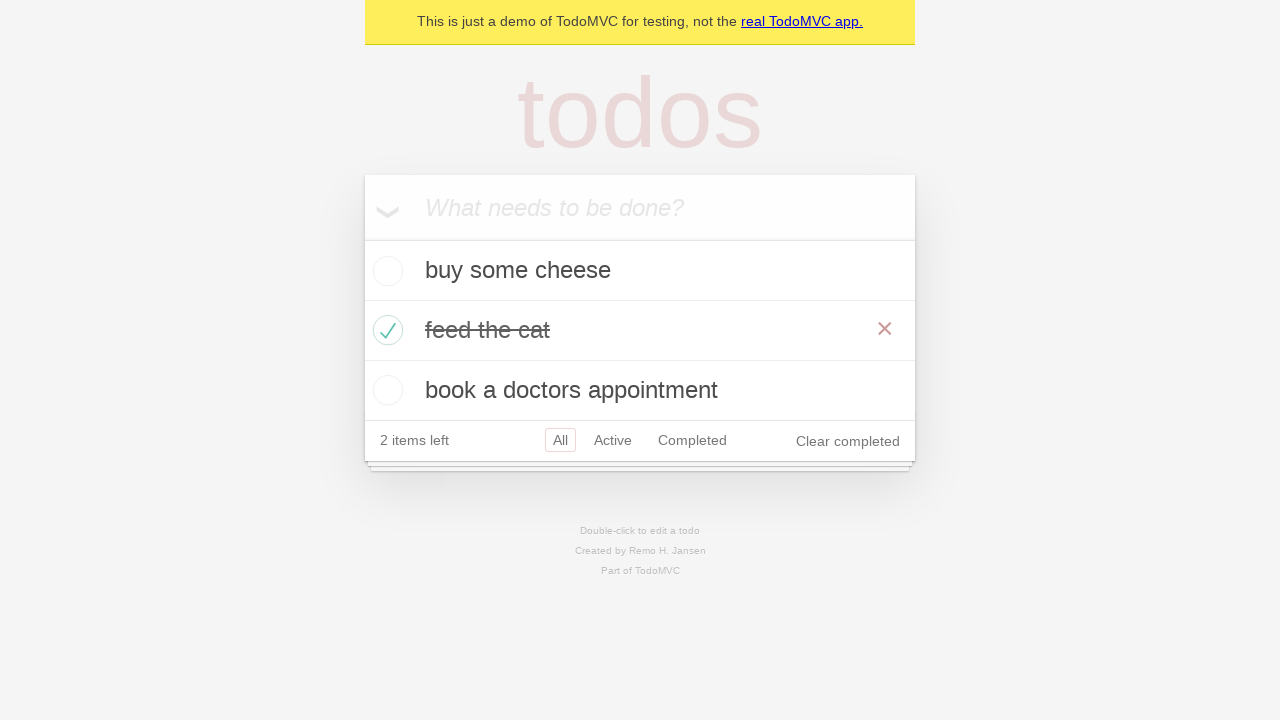

Clicked 'Clear completed' button at (848, 441) on internal:role=button[name="Clear completed"i]
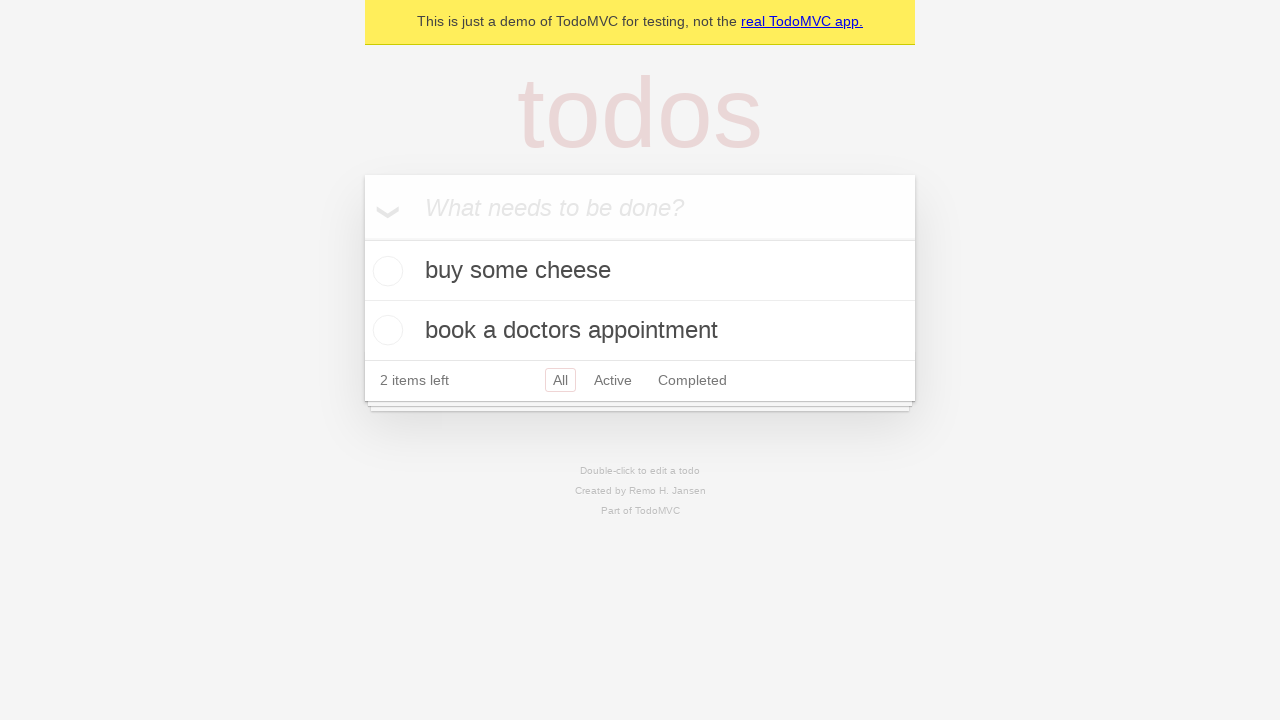

Completed todo item was removed, 2 items remaining
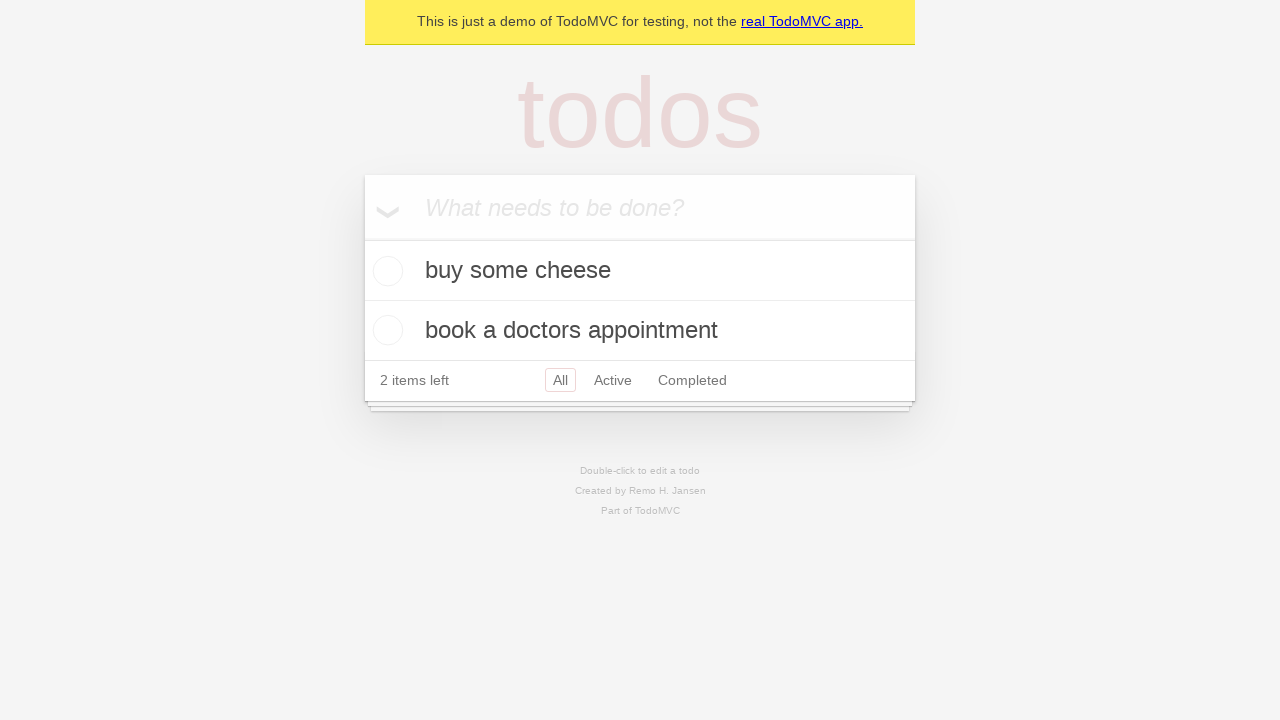

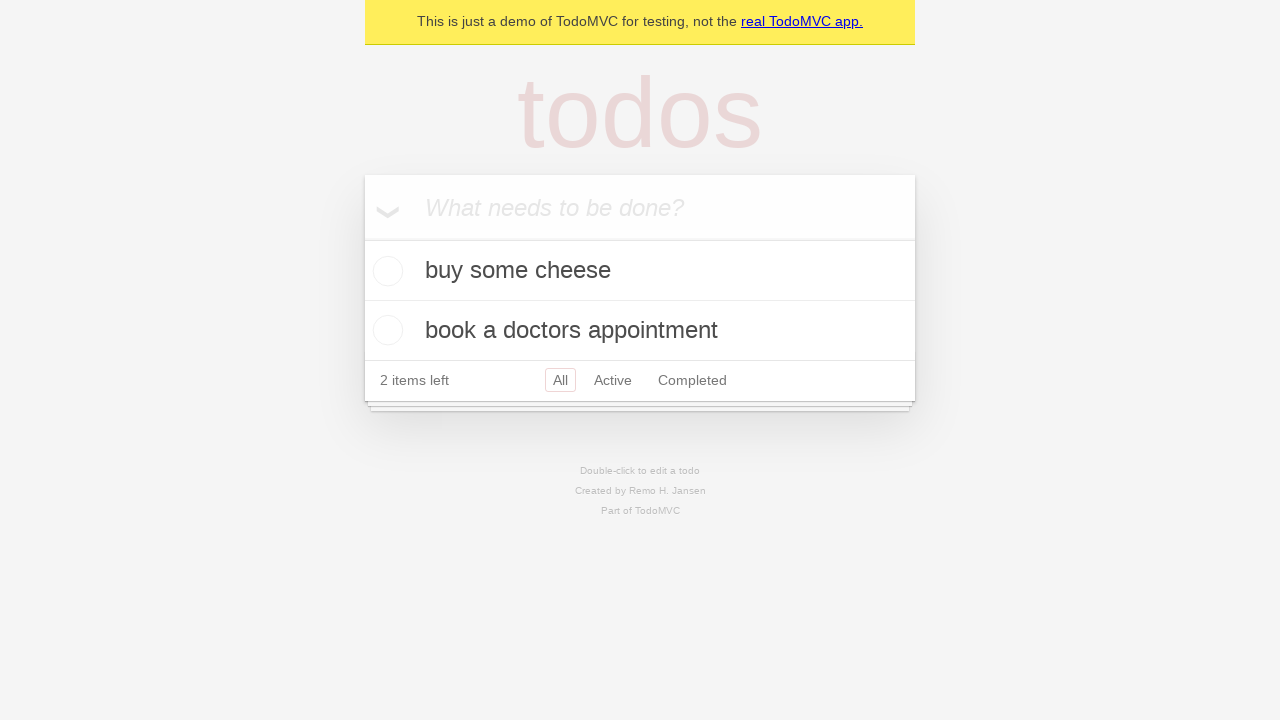